Waits for price to show $100, clicks book button, calculates math answer and submits

Starting URL: http://suninjuly.github.io/explicit_wait2.html

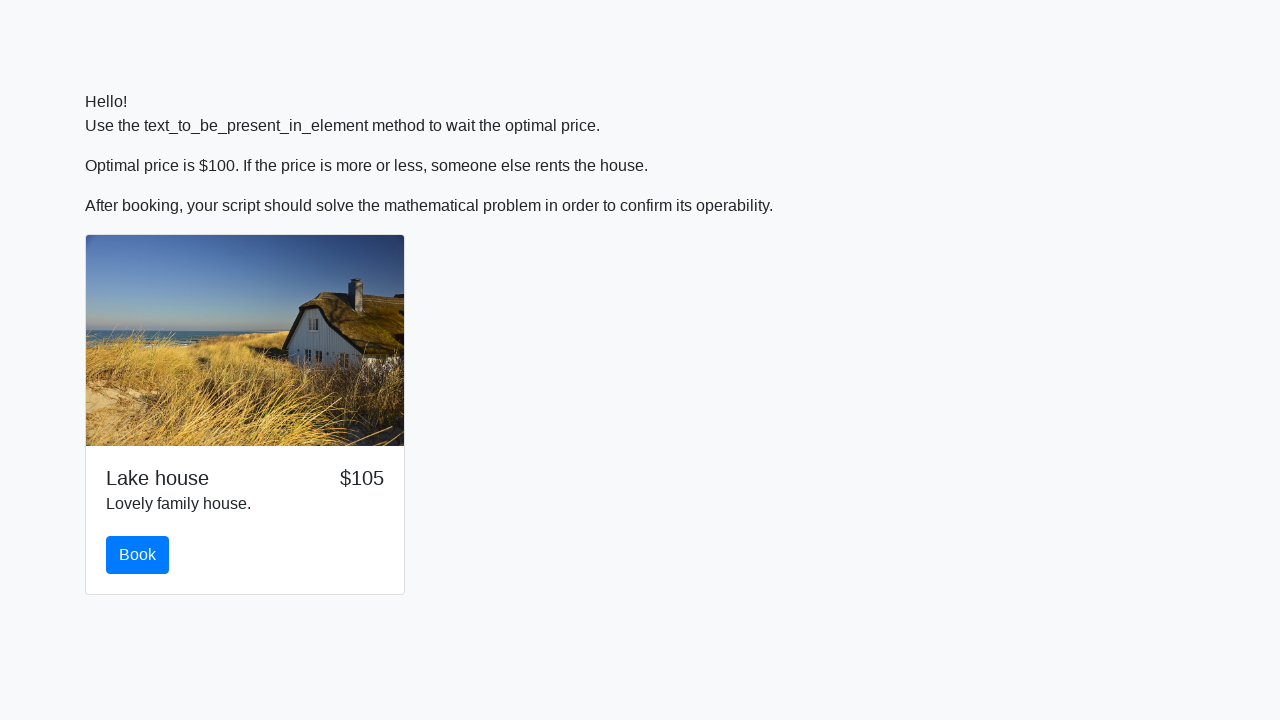

Waited for price to display $100
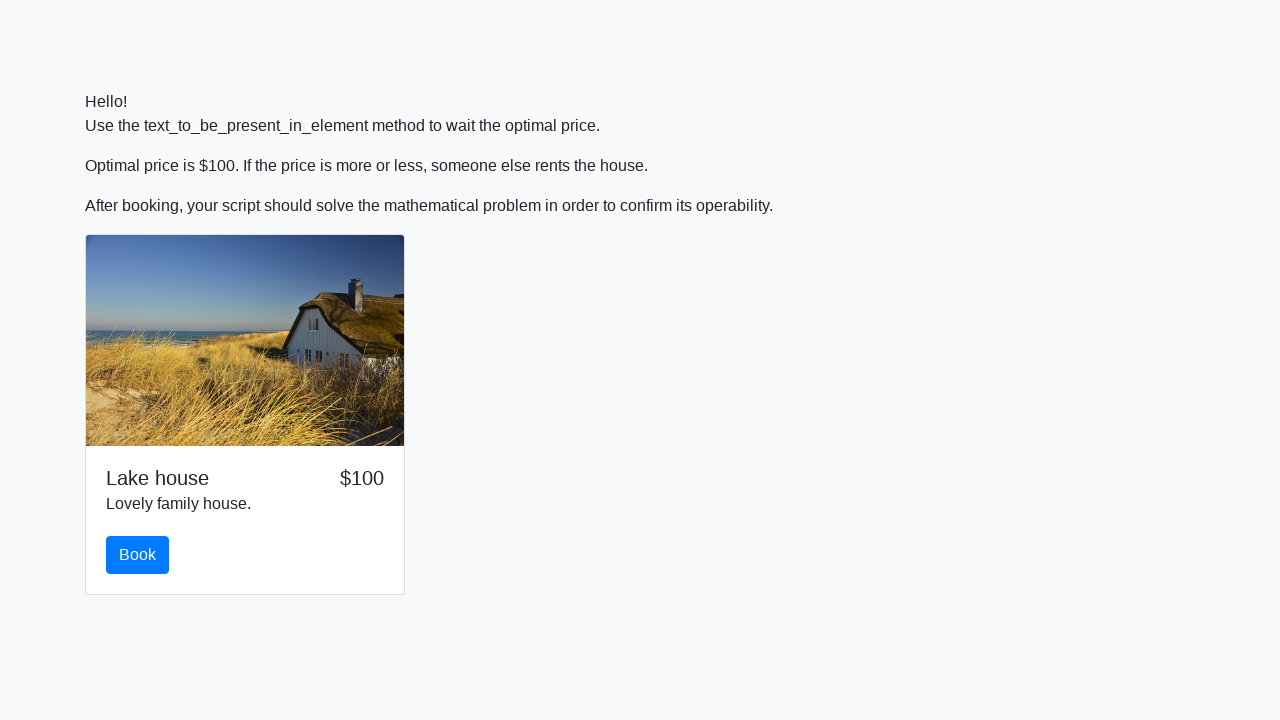

Clicked book button at (138, 555) on #book
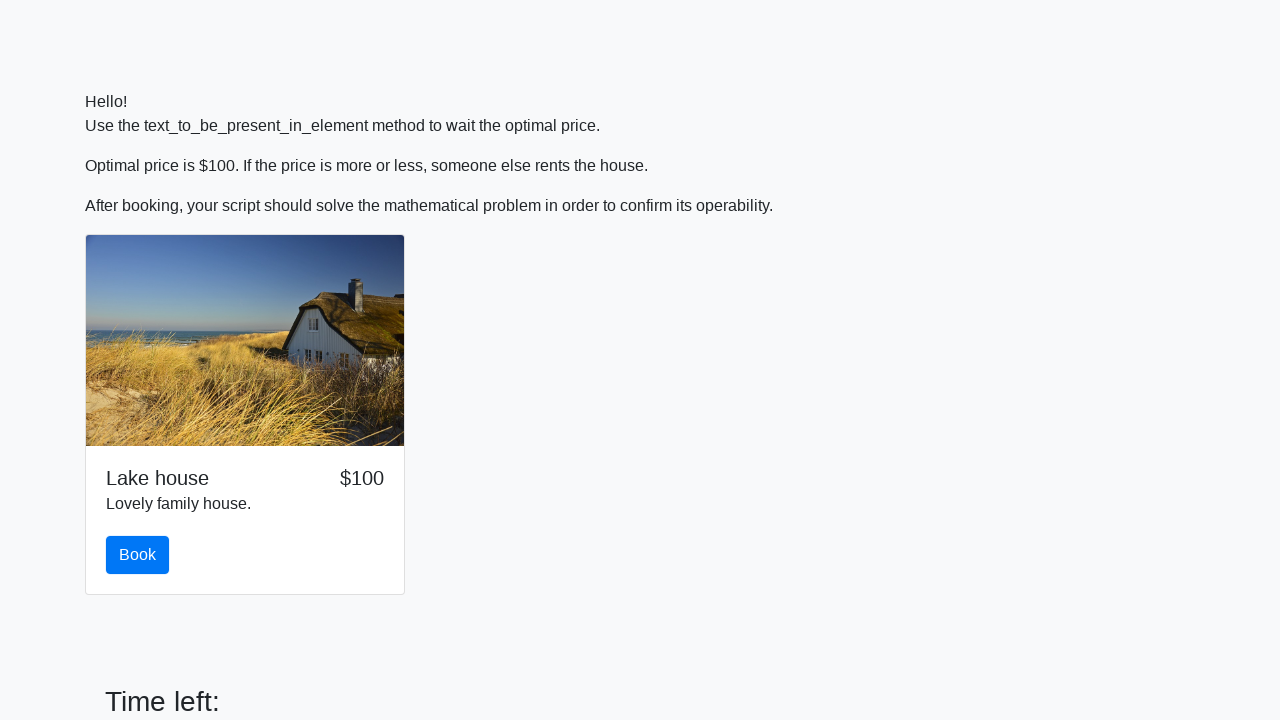

Retrieved x value from input_value element
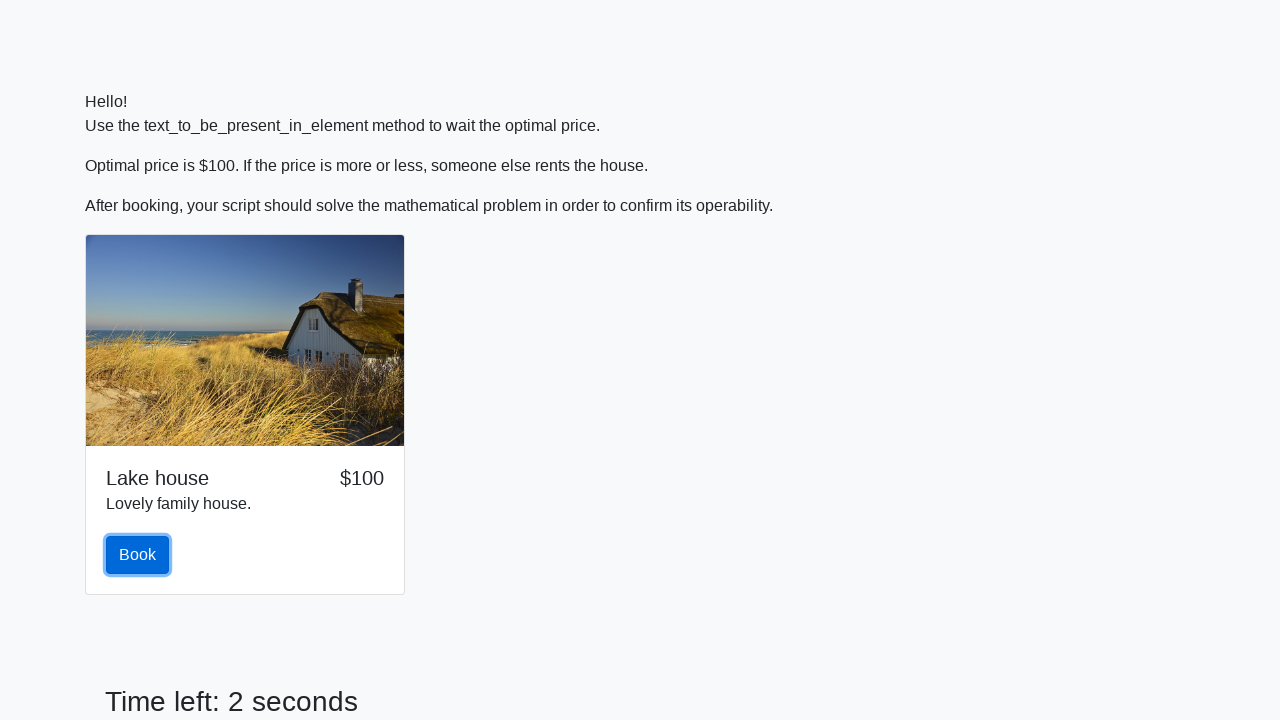

Calculated math answer: log(abs(12*sin(143))) = 2.4832506402346826
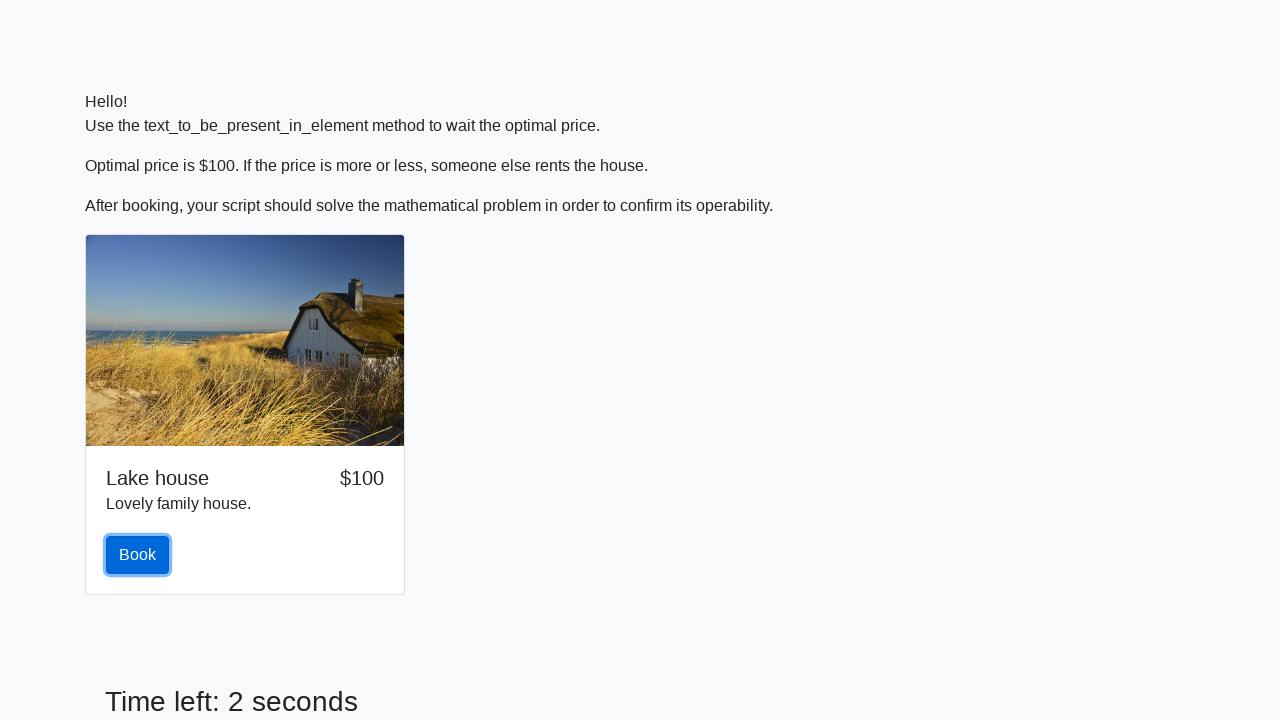

Filled answer field with calculated result on #answer
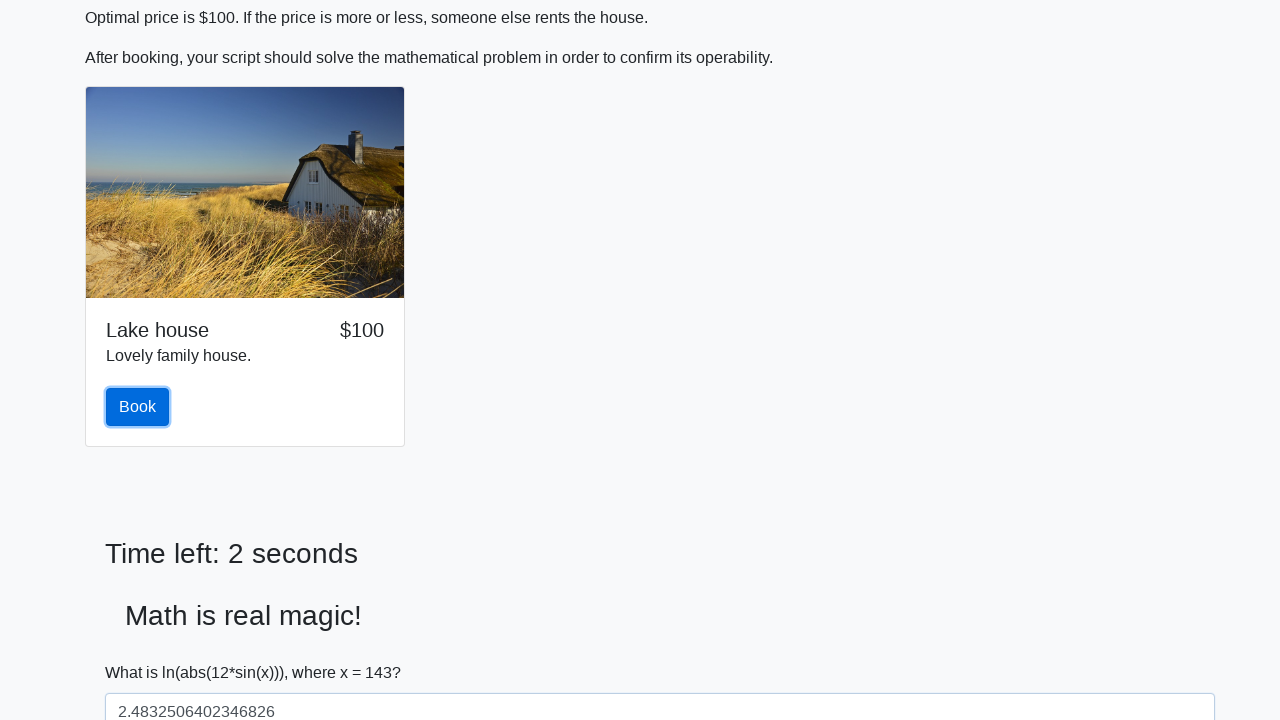

Clicked solve button to submit answer at (143, 651) on #solve
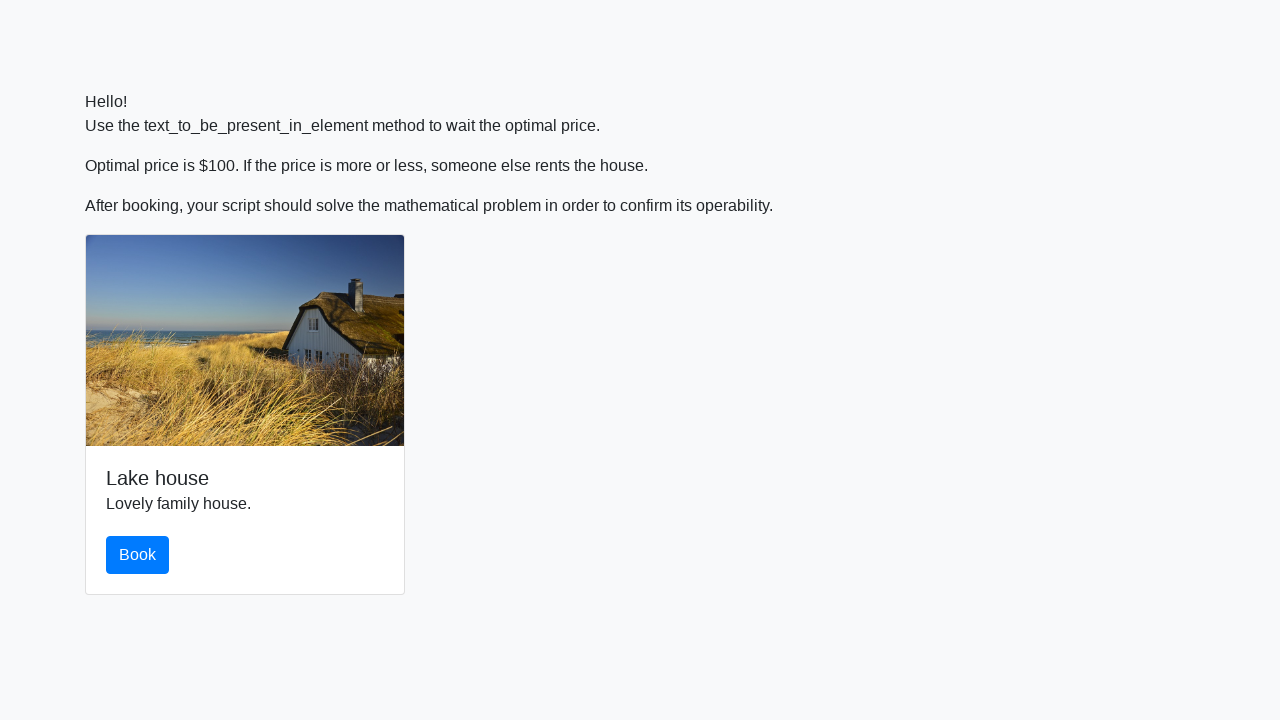

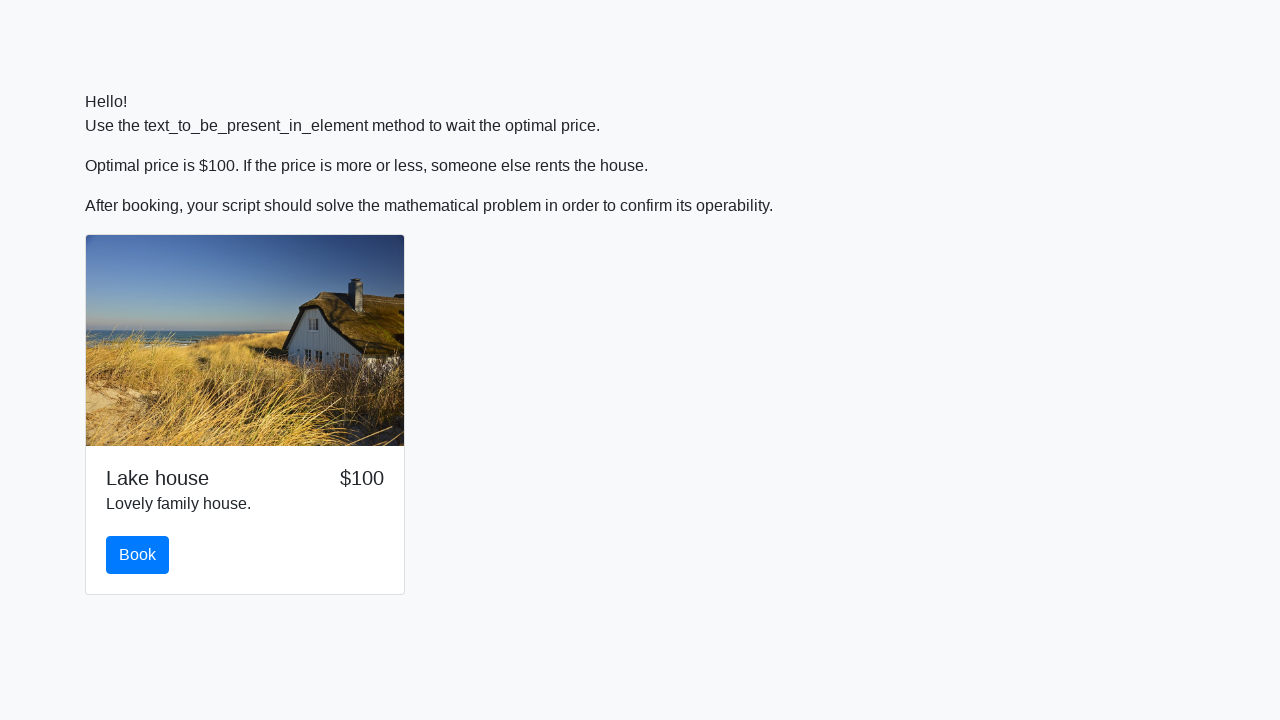